Tests clicking on a blue primary button on the UI Testing Playground class attribute page, which is designed to test handling of elements with multiple CSS classes.

Starting URL: http://uitestingplayground.com/classattr

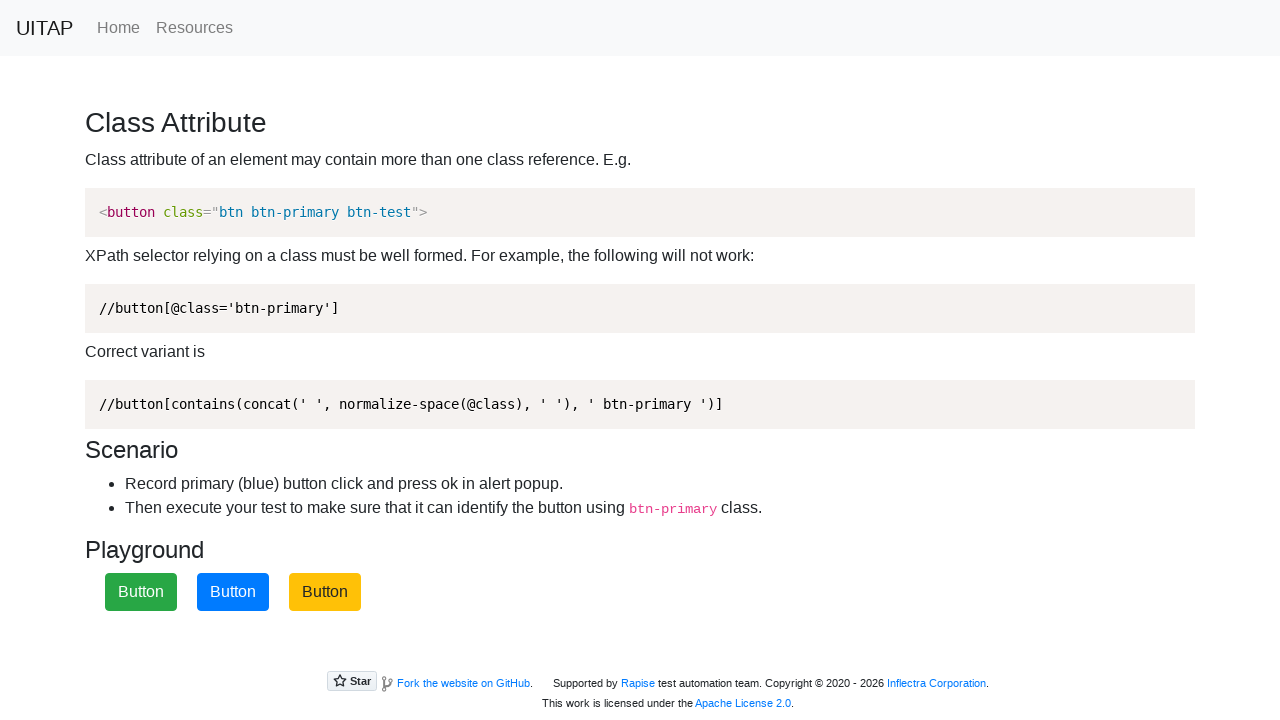

Navigated to UI Testing Playground class attribute page
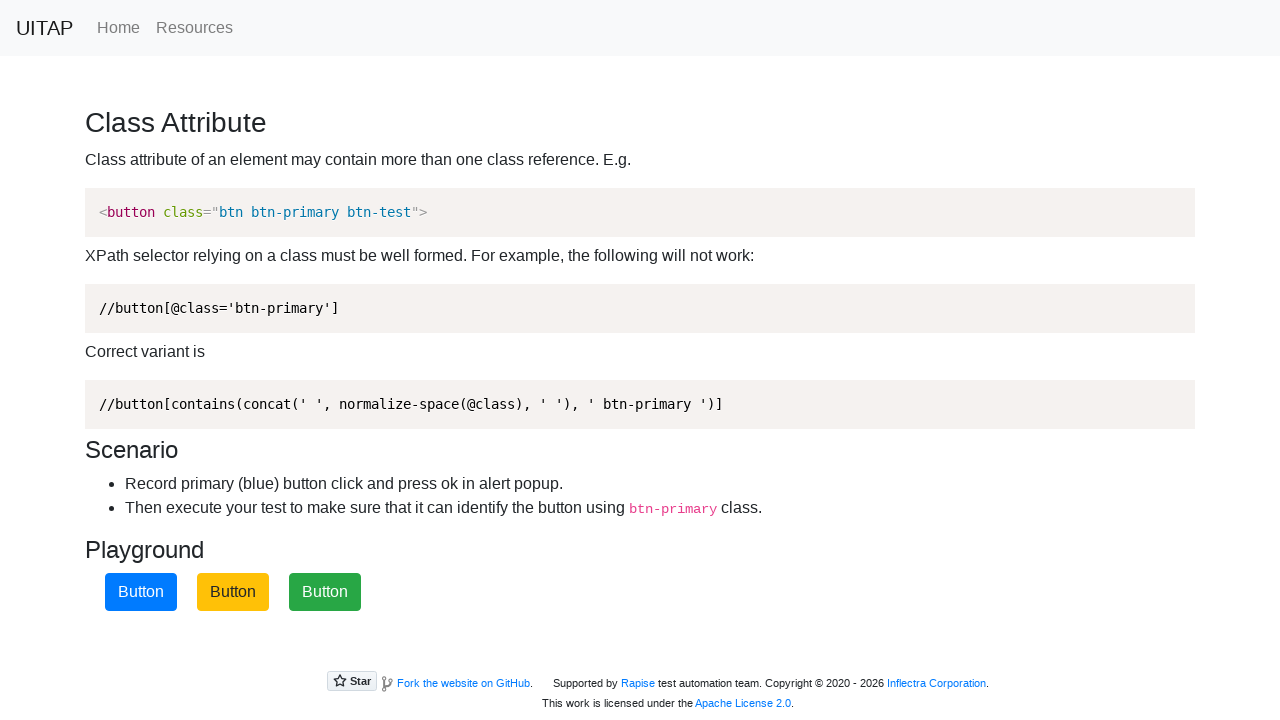

Clicked the blue primary button with multiple CSS classes at (141, 592) on .btn-primary
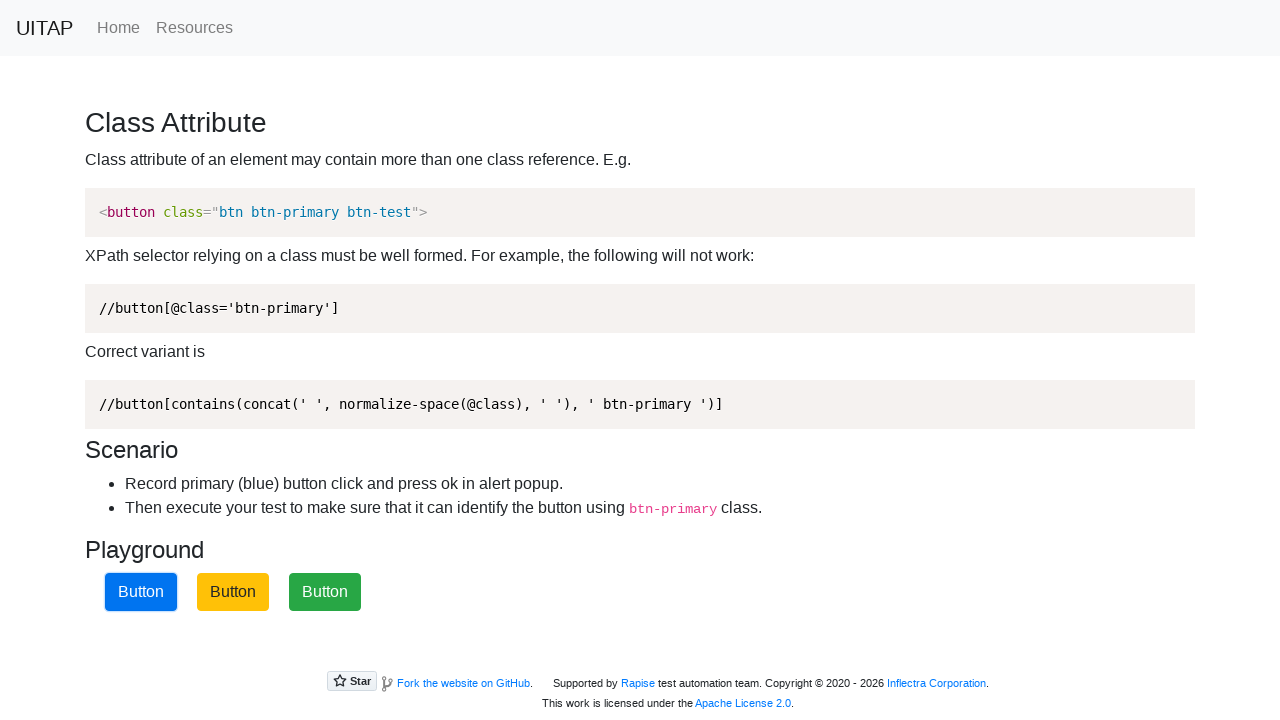

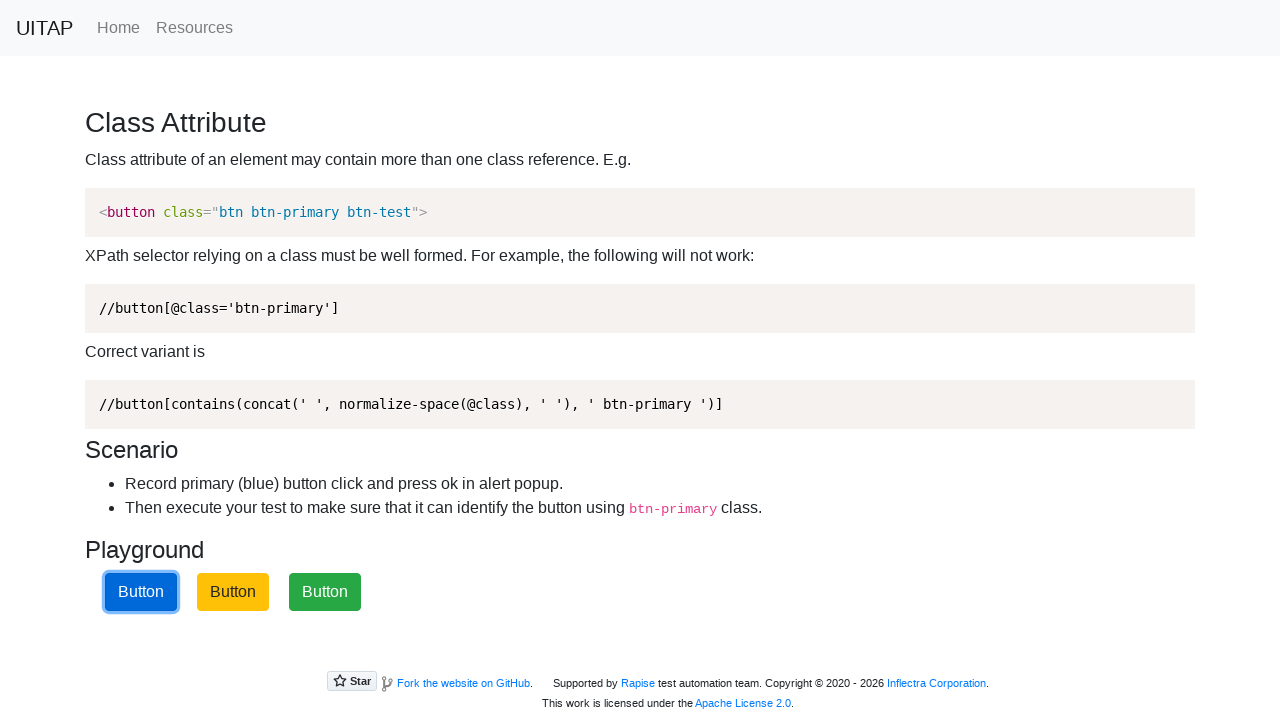